Tests jQuery UI drag and drop functionality by dragging an element and dropping it onto a target element within an iframe

Starting URL: https://jqueryui.com/droppable/

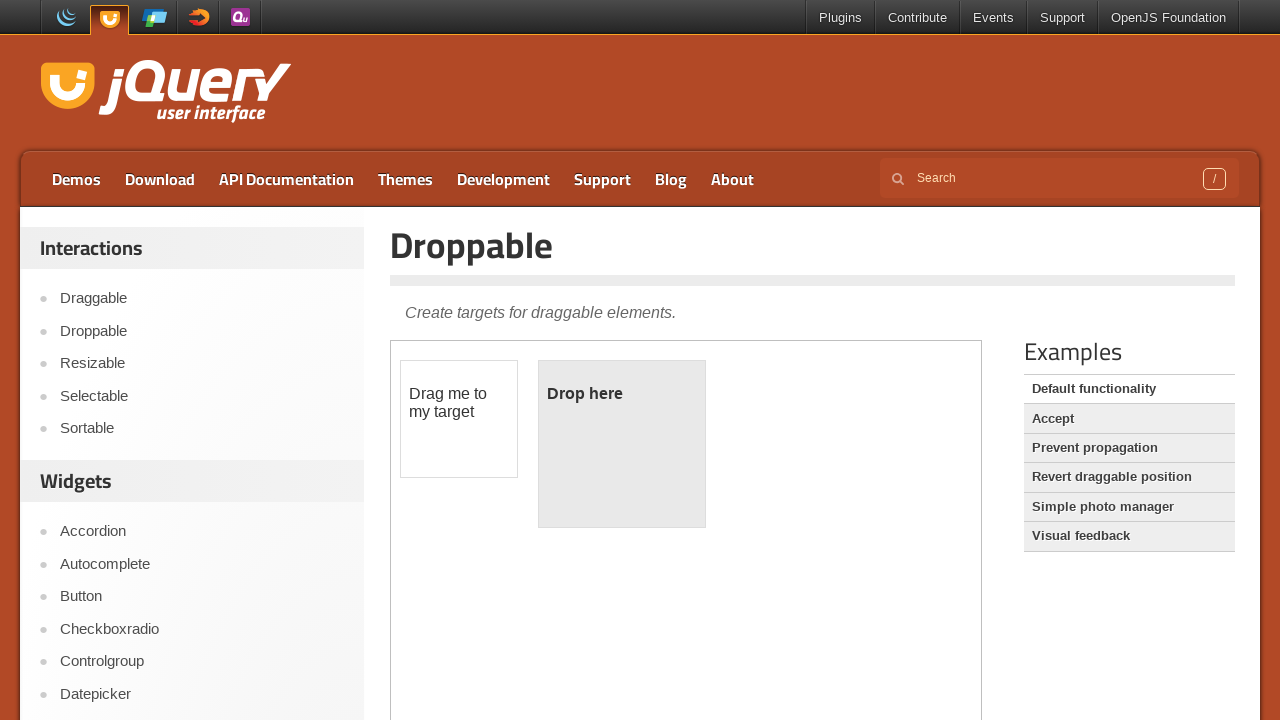

Clicked on Droppable link at (202, 331) on a:text('Droppable')
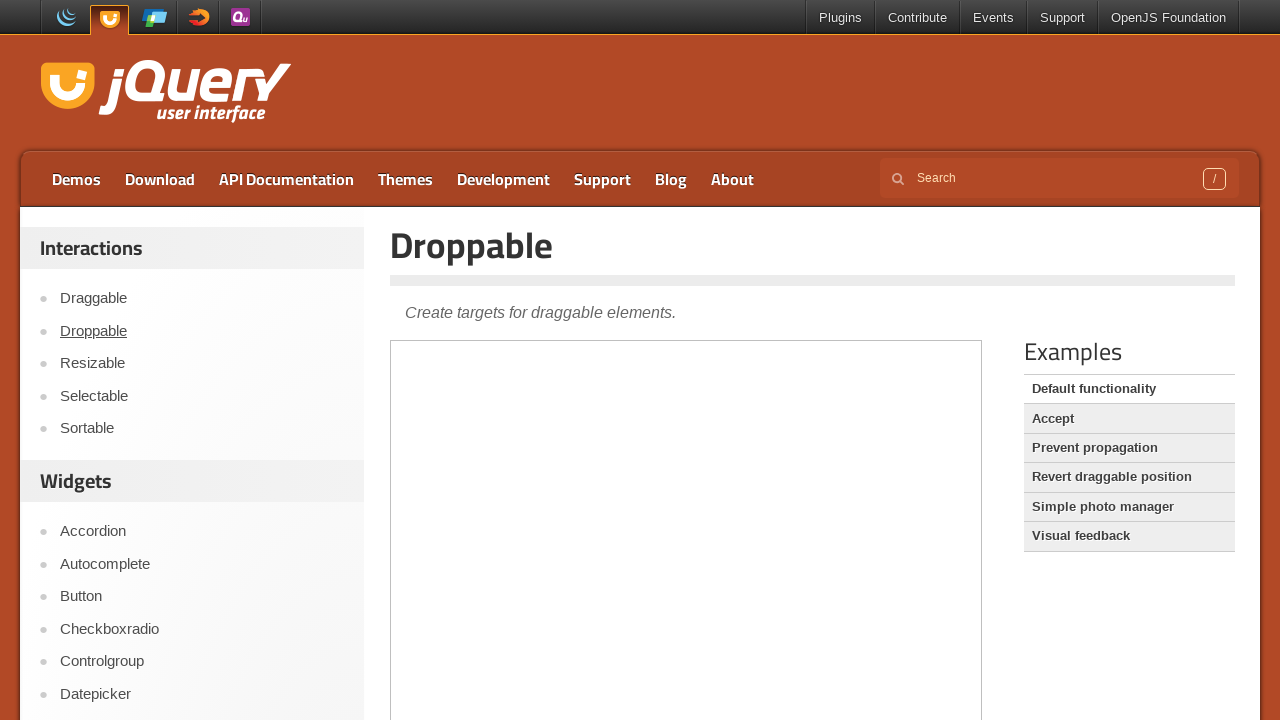

Located iframe containing drag and drop demo
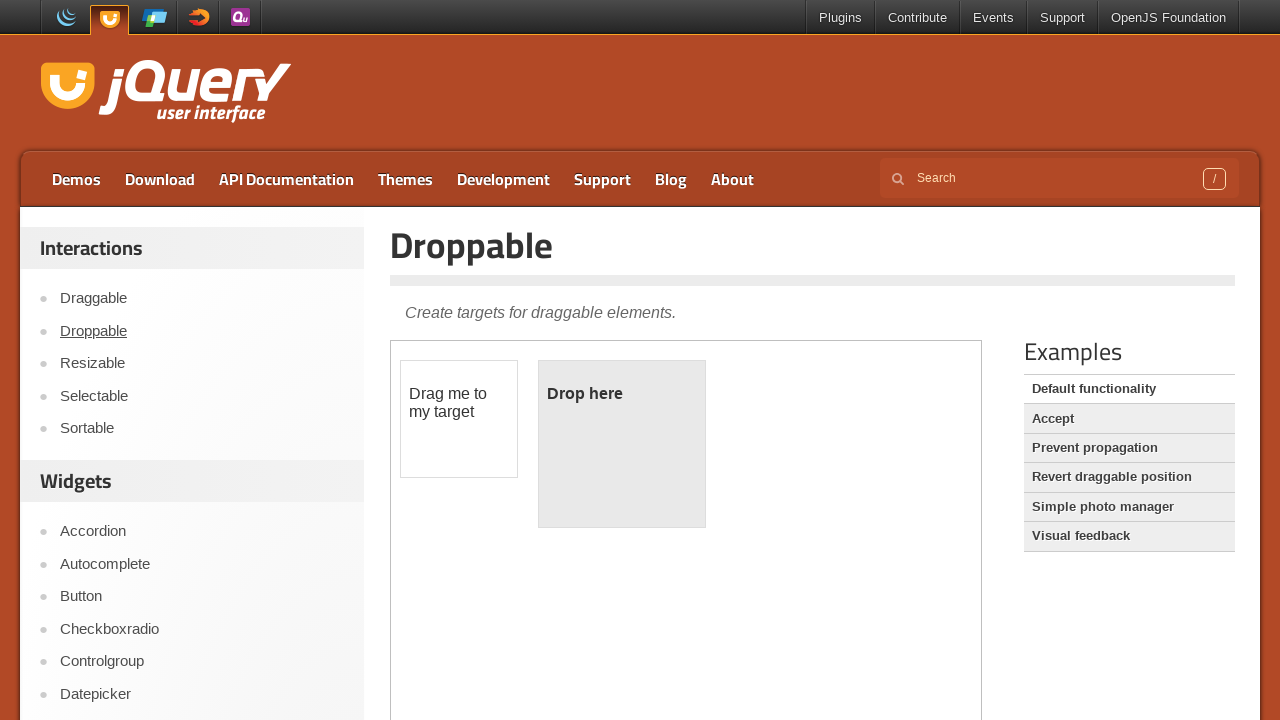

Located draggable and droppable elements within iframe
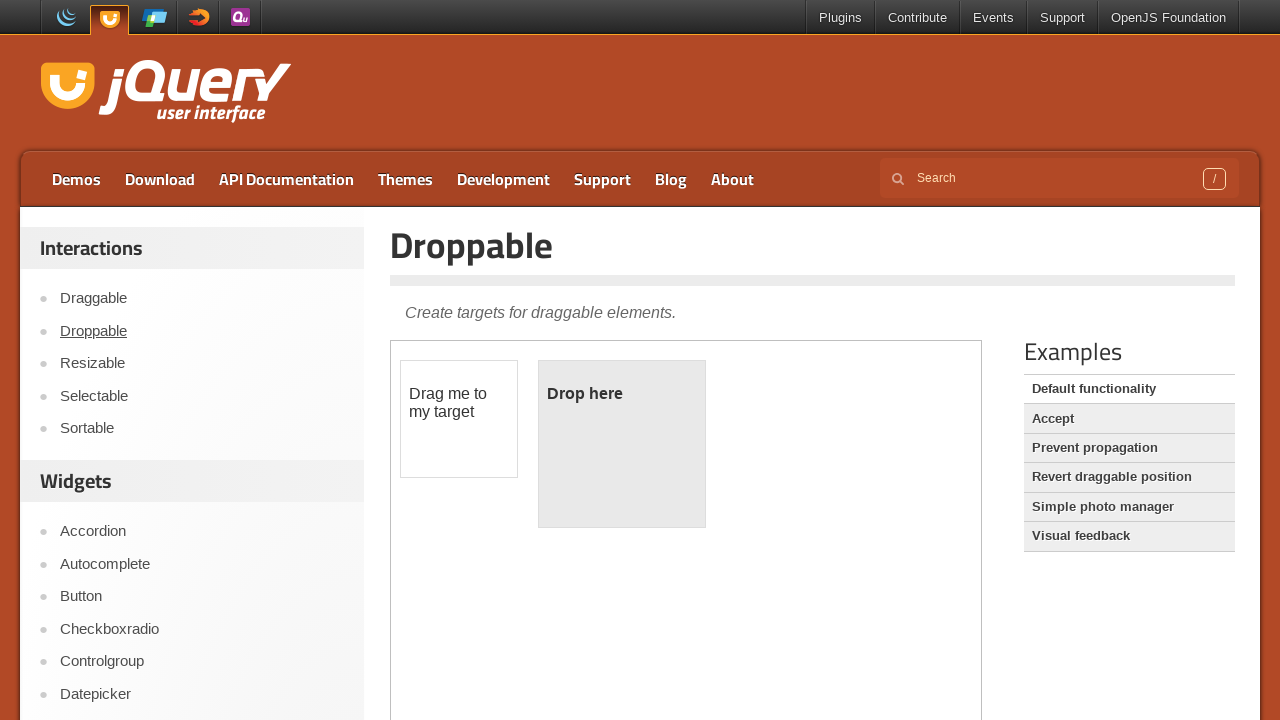

Clicked on draggable element to select it at (459, 419) on xpath=//iframe[contains(@src,'droppable')] >> internal:control=enter-frame >> #d
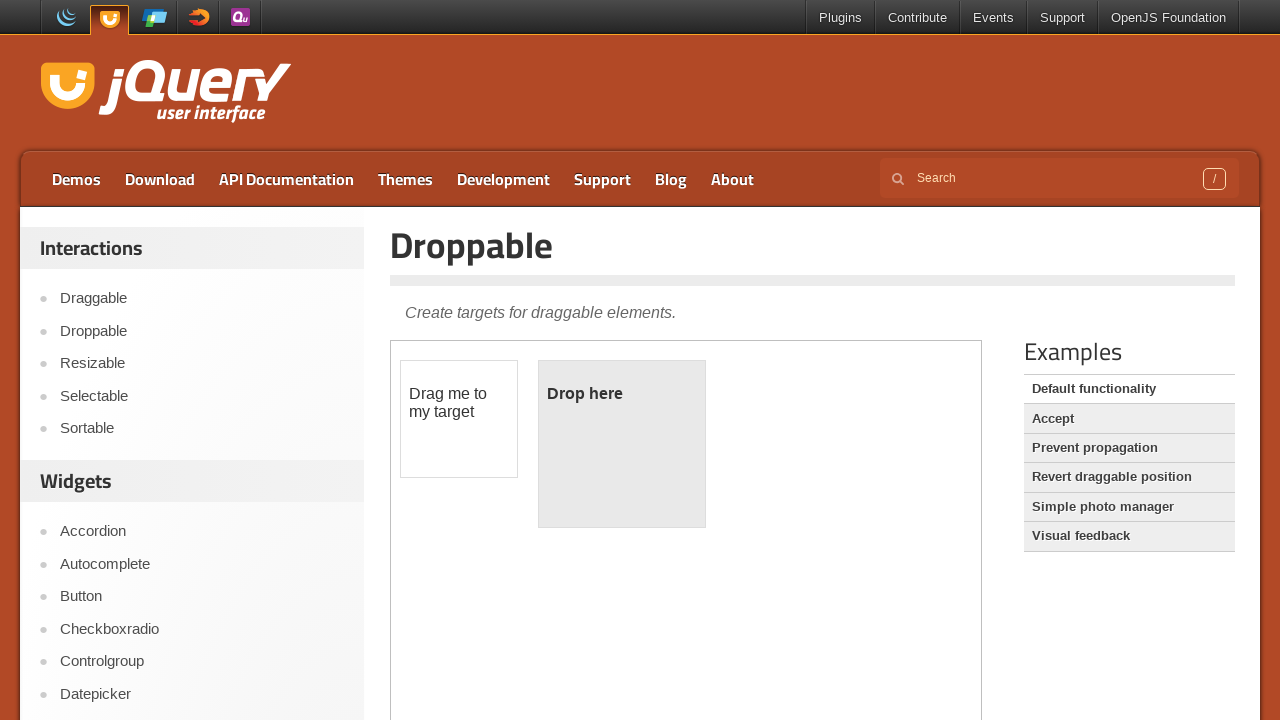

Dragged element and dropped it onto target element at (622, 444)
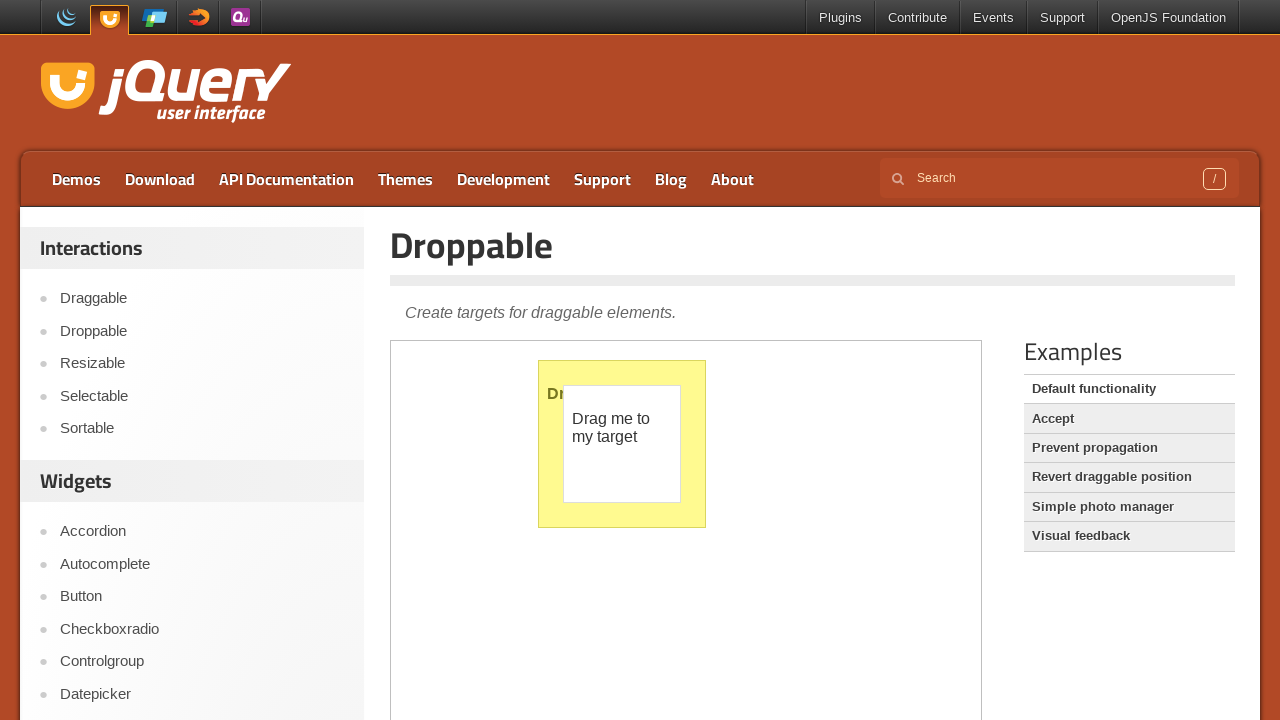

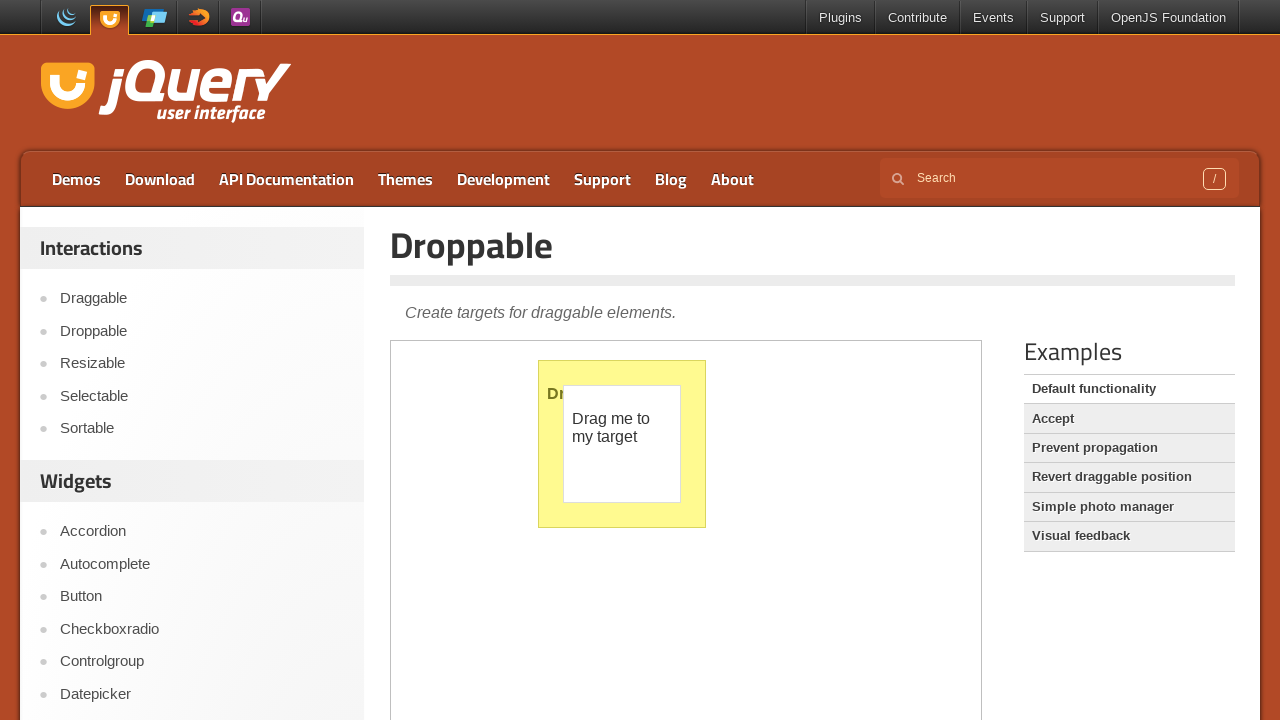